Tests checkbox functionality by clicking individual checkboxes and then clicking all checkboxes on the page twice using different iteration approaches

Starting URL: https://rahulshettyacademy.com/AutomationPractice/

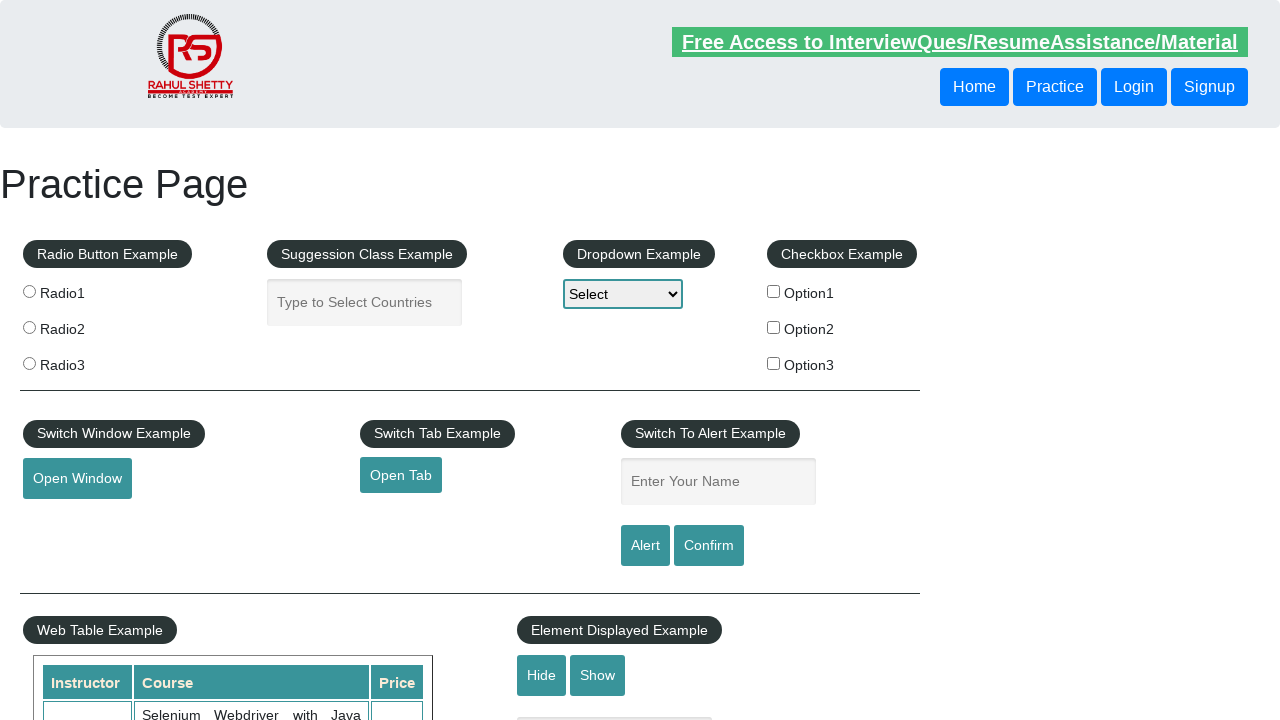

Clicked the first checkbox (checkBoxOption1) at (774, 291) on input#checkBoxOption1
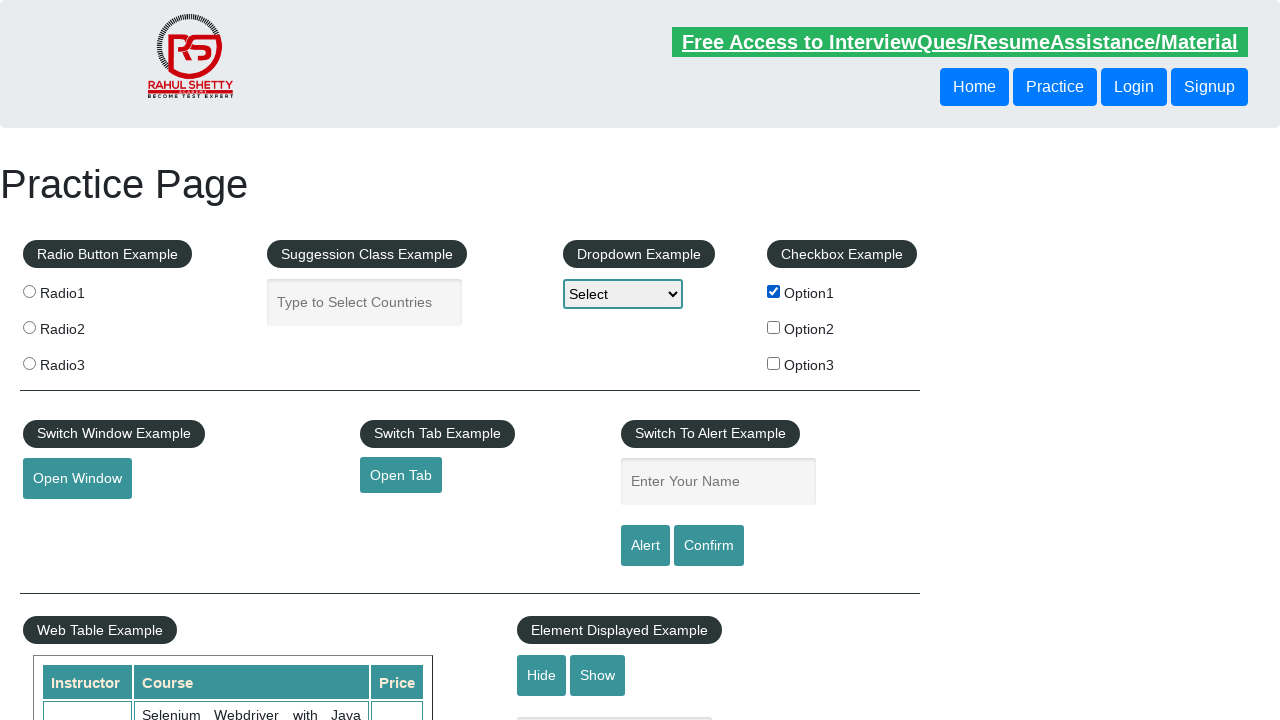

Retrieved all checkboxes on the page
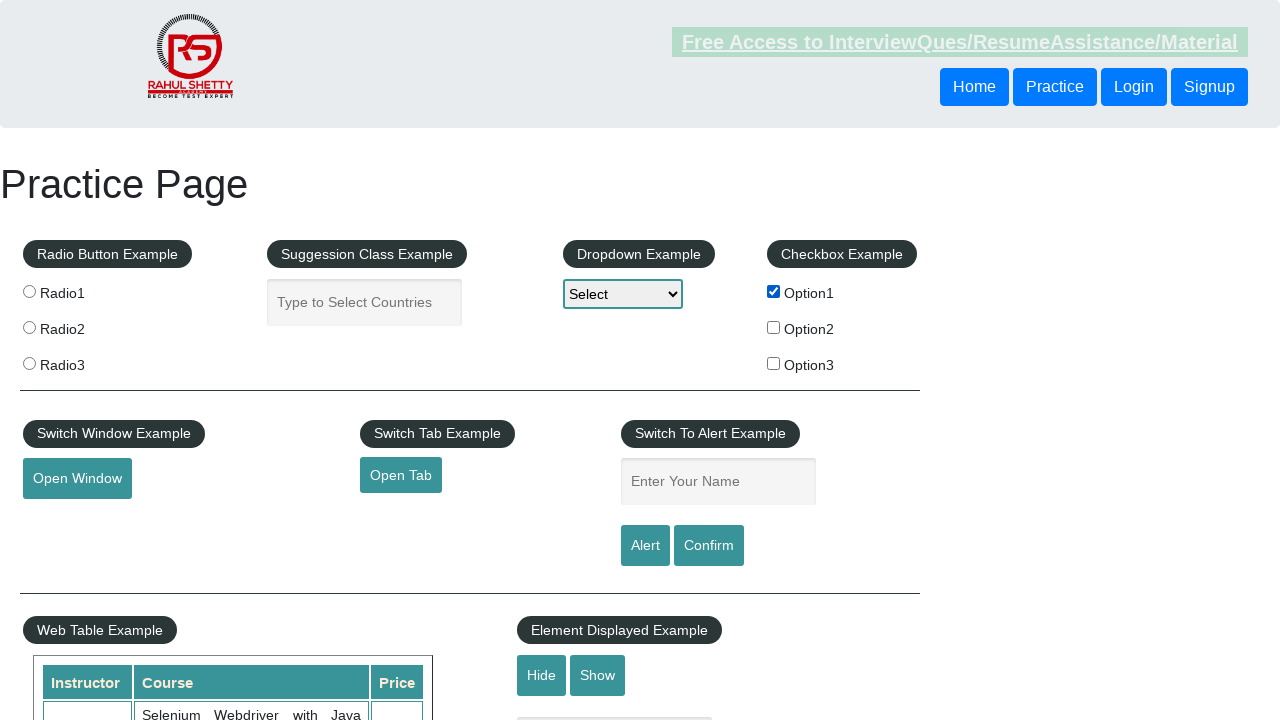

Clicked a checkbox using first iteration approach at (774, 291) on input[type='checkbox'] >> nth=0
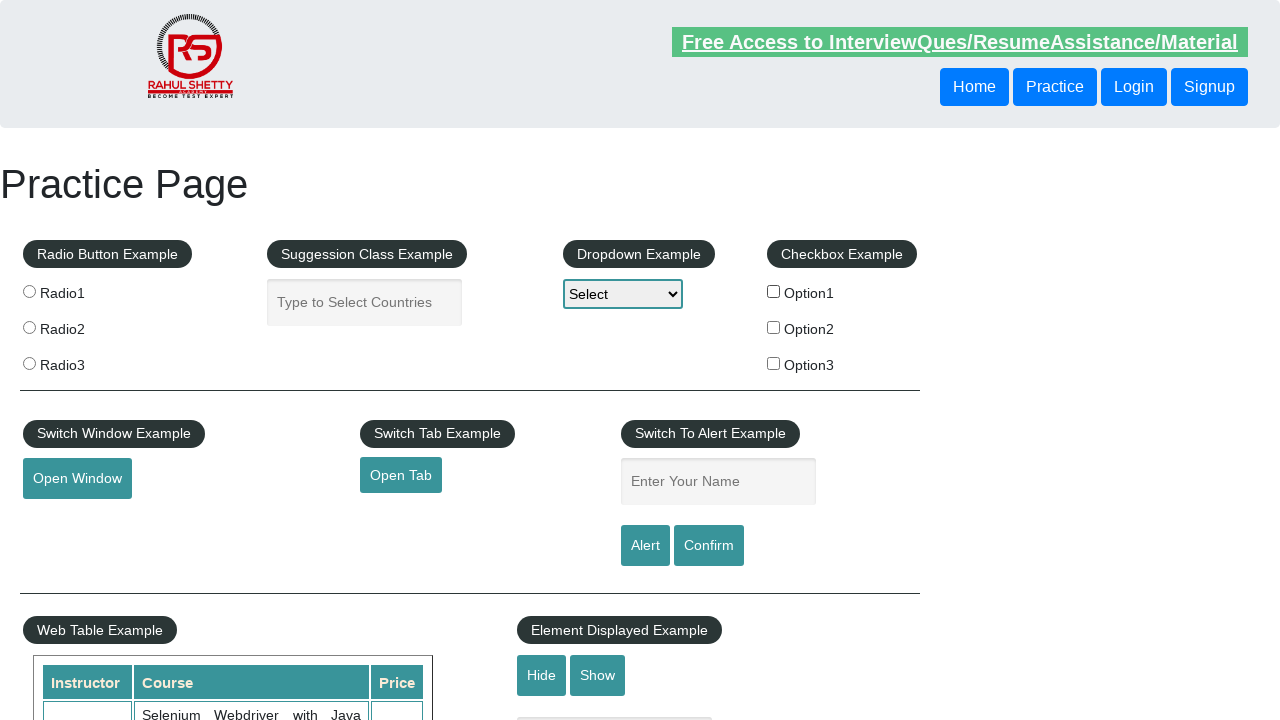

Clicked a checkbox using first iteration approach at (774, 327) on input[type='checkbox'] >> nth=1
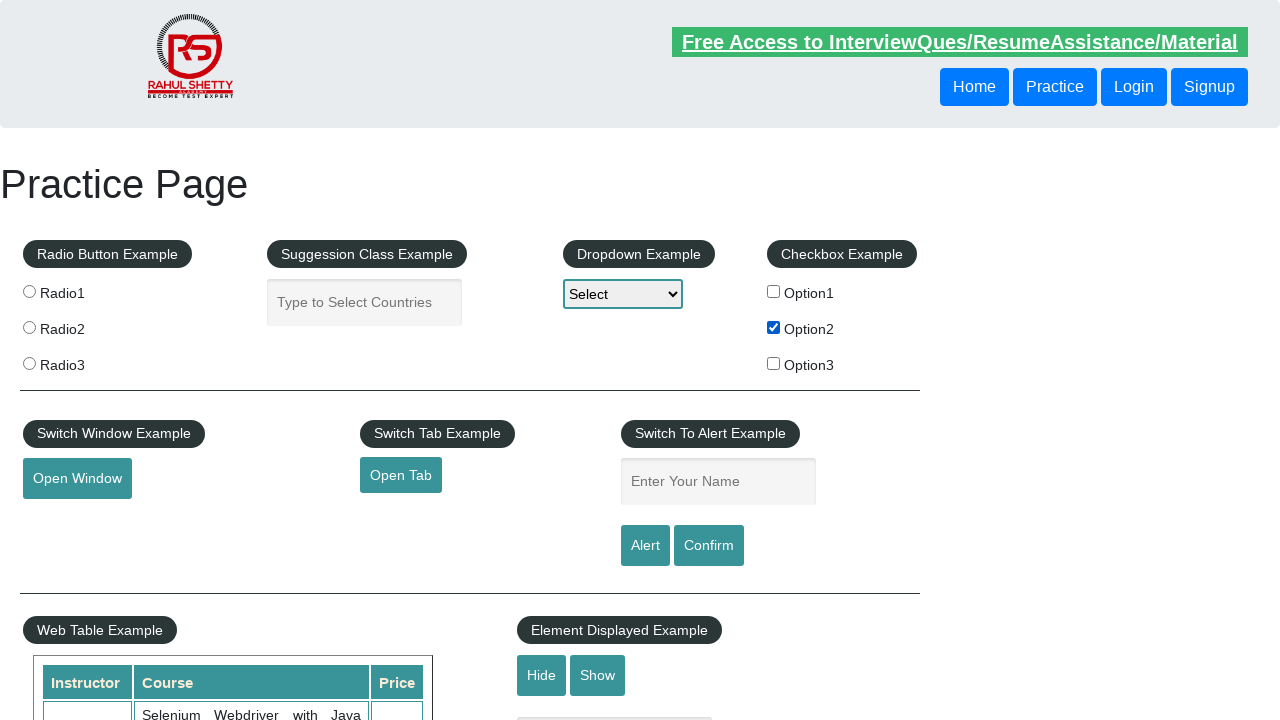

Clicked a checkbox using first iteration approach at (774, 363) on input[type='checkbox'] >> nth=2
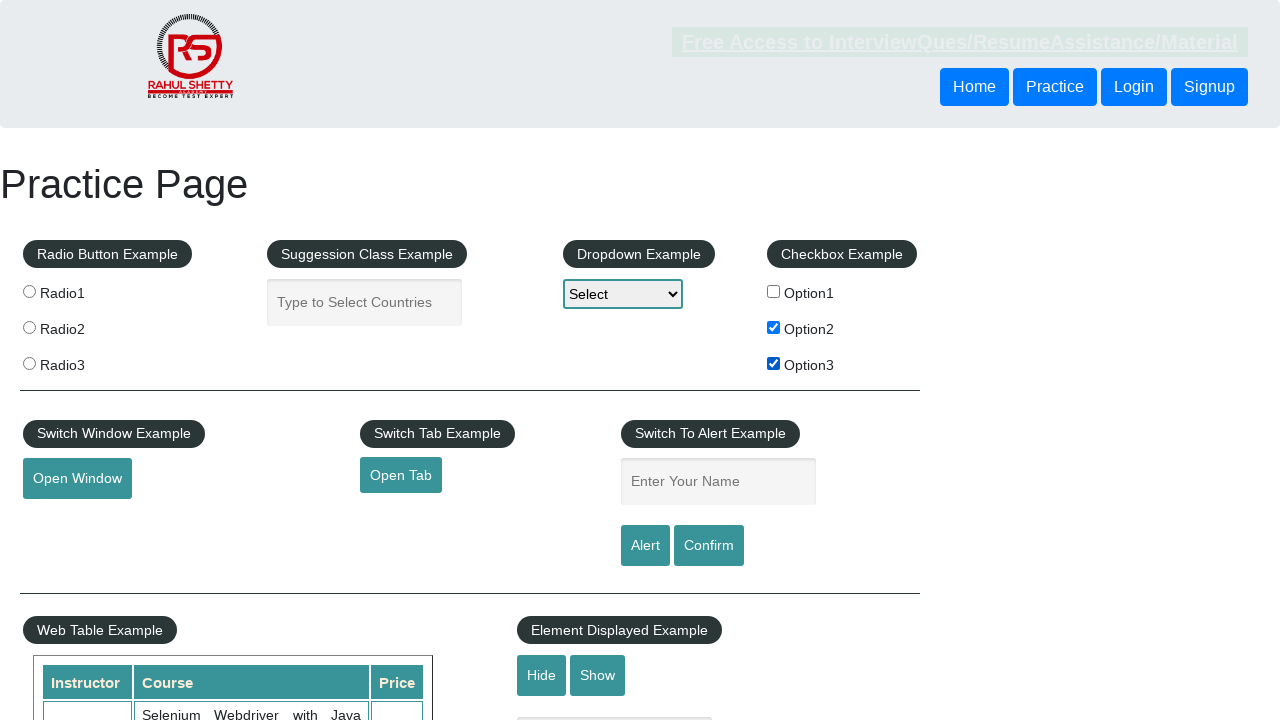

Clicked a checkbox using second iteration approach (index-based) at (774, 291) on input[type='checkbox'] >> nth=0
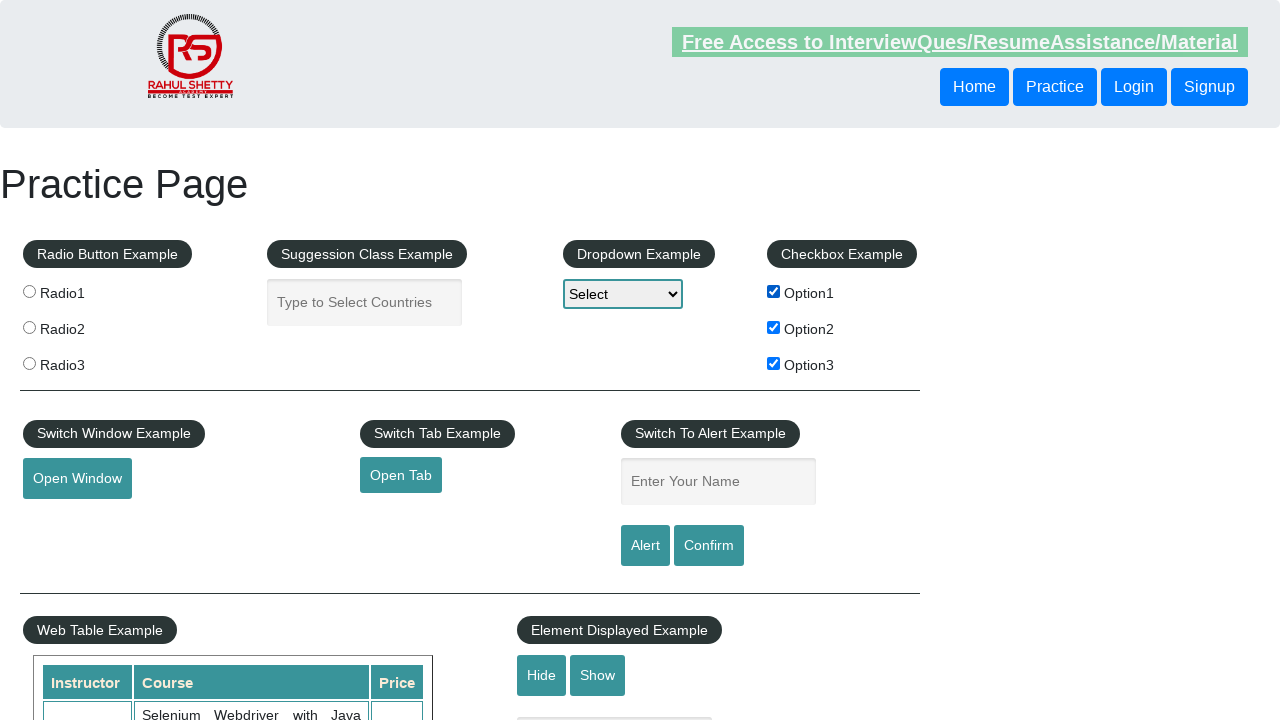

Clicked a checkbox using second iteration approach (index-based) at (774, 327) on input[type='checkbox'] >> nth=1
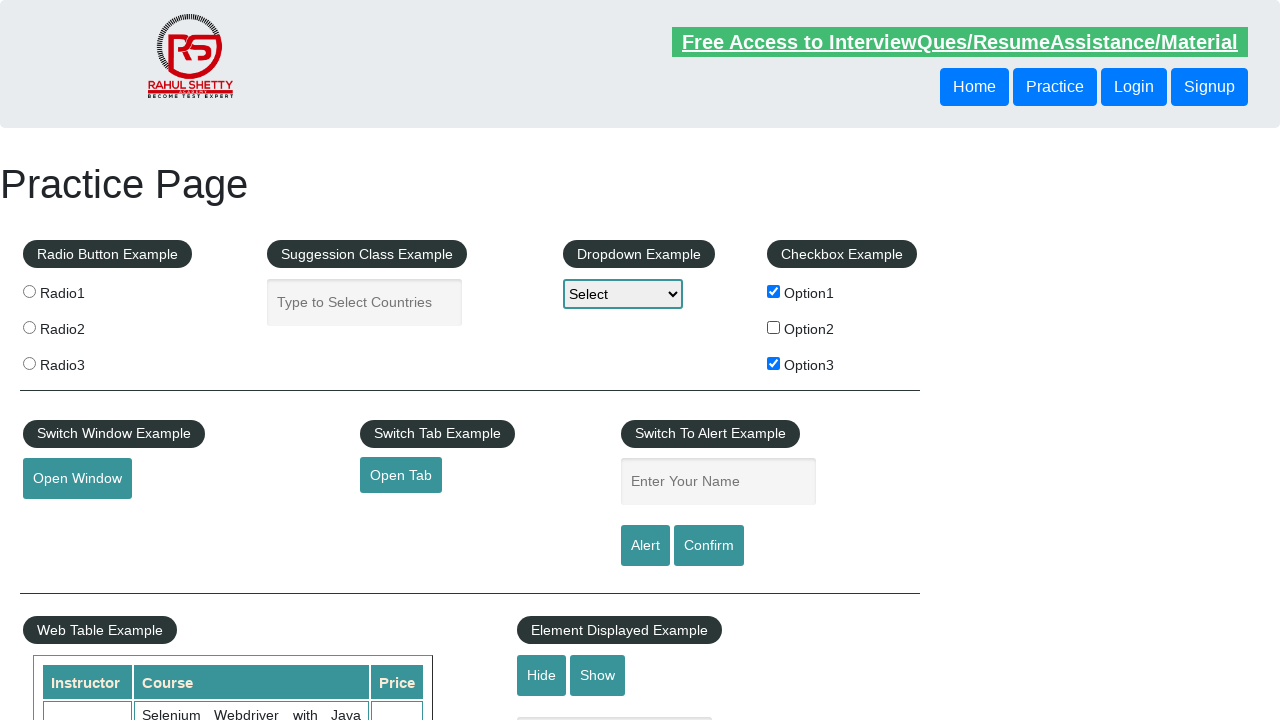

Clicked a checkbox using second iteration approach (index-based) at (774, 363) on input[type='checkbox'] >> nth=2
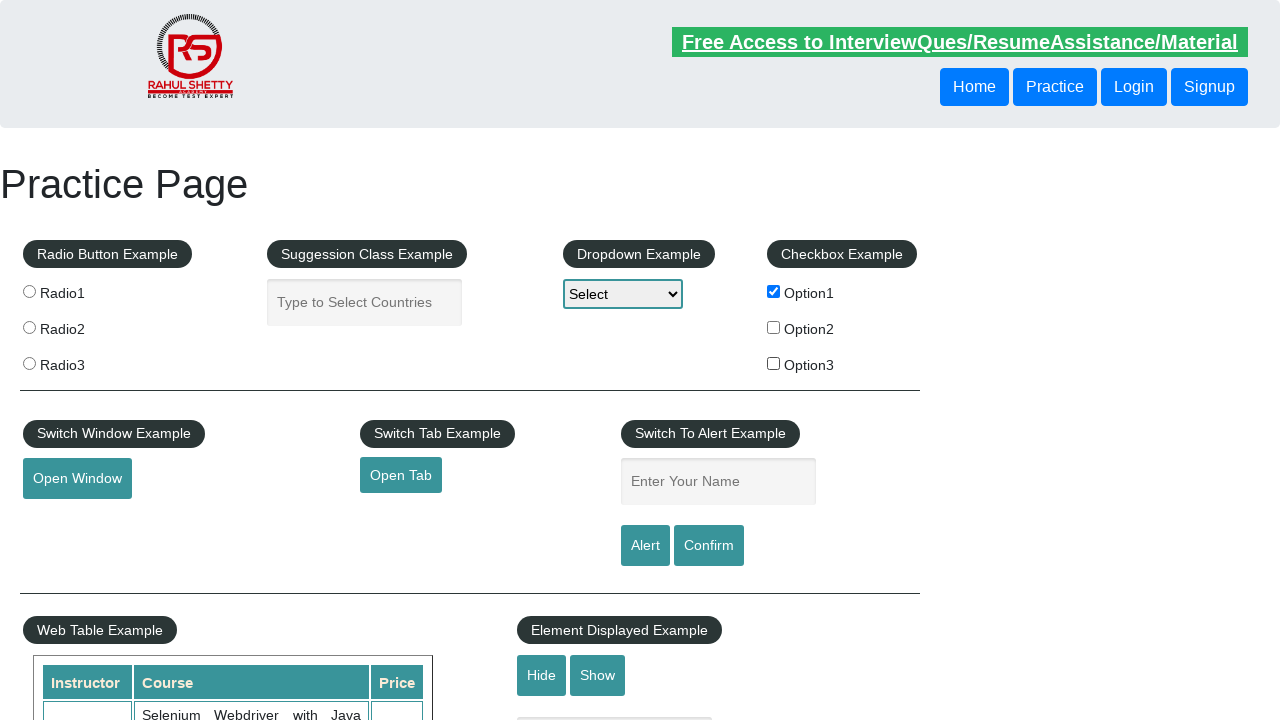

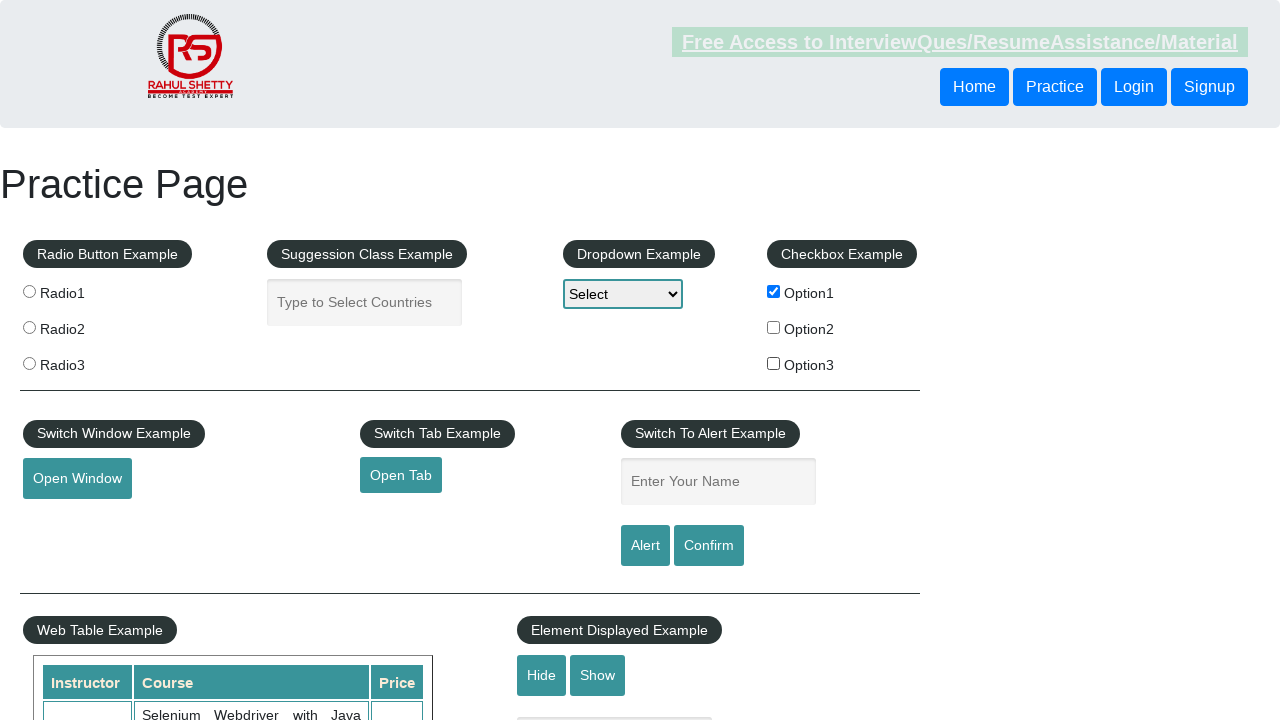